Navigates to the Rahul Shetty Academy Selenium Practice e-commerce page to verify the page loads correctly.

Starting URL: https://rahulshettyacademy.com/seleniumPractise/#/

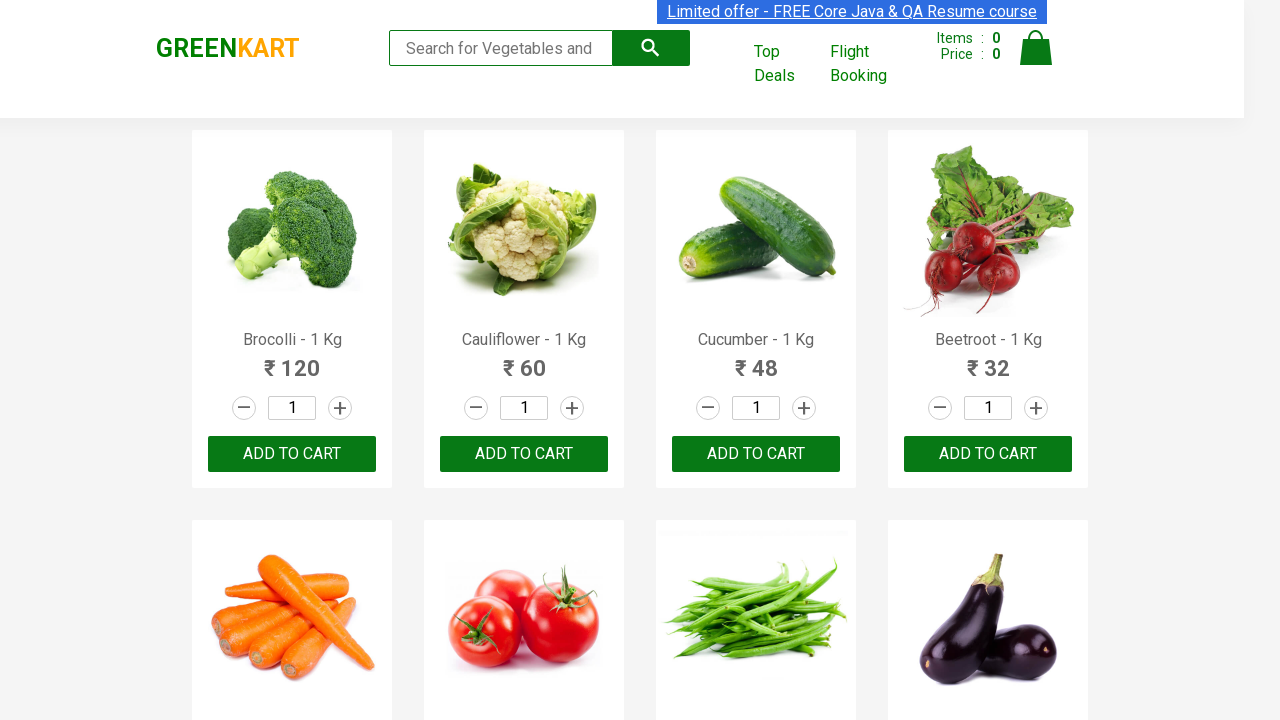

Navigated to Rahul Shetty Academy Selenium Practice e-commerce page
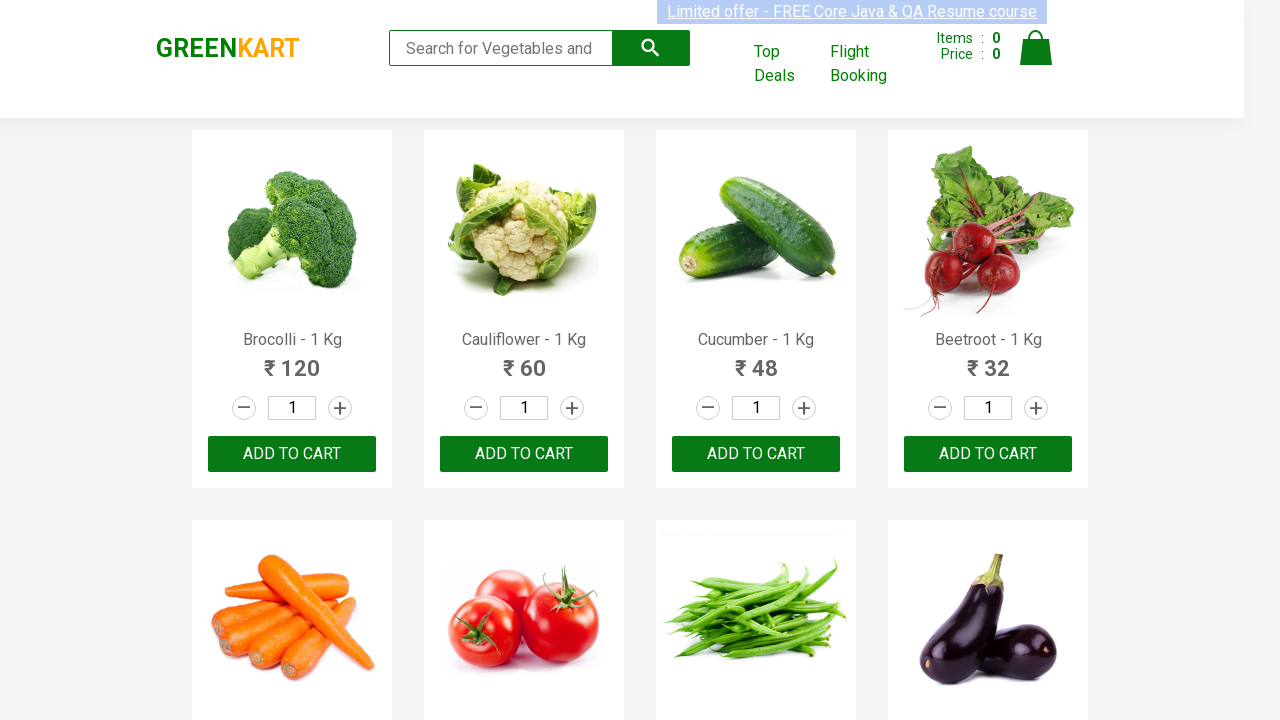

Page DOM content loaded successfully
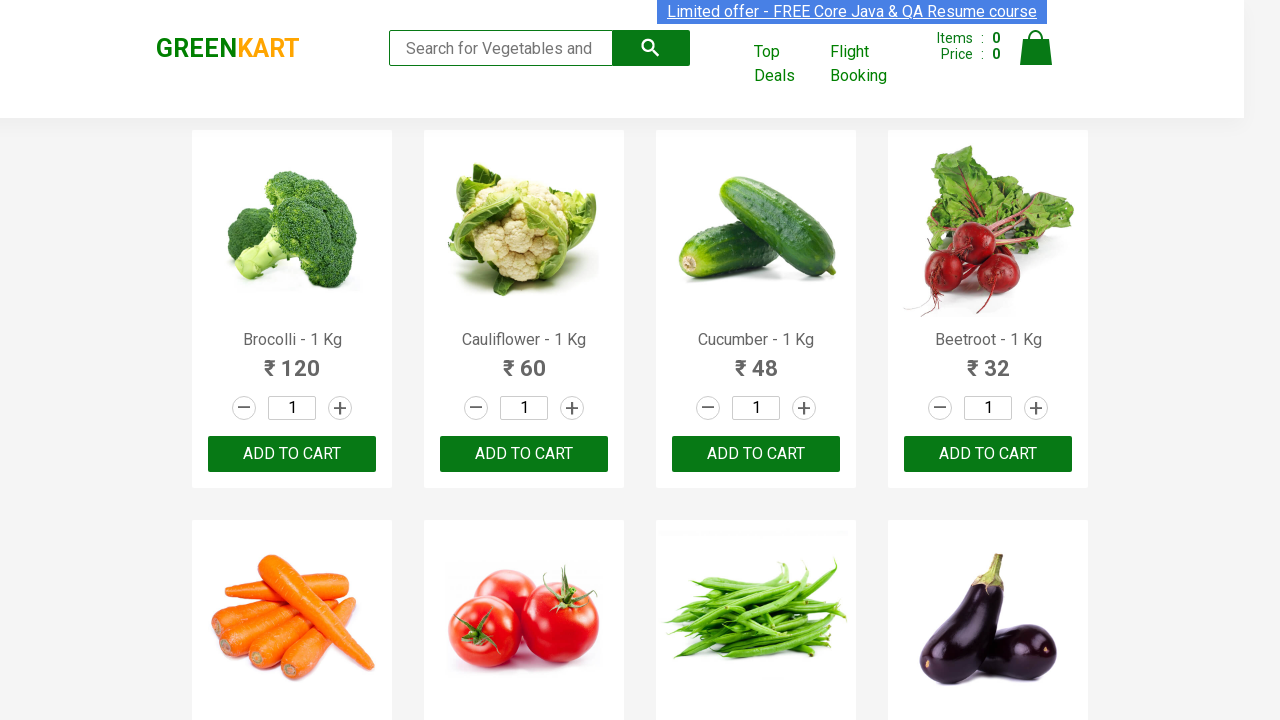

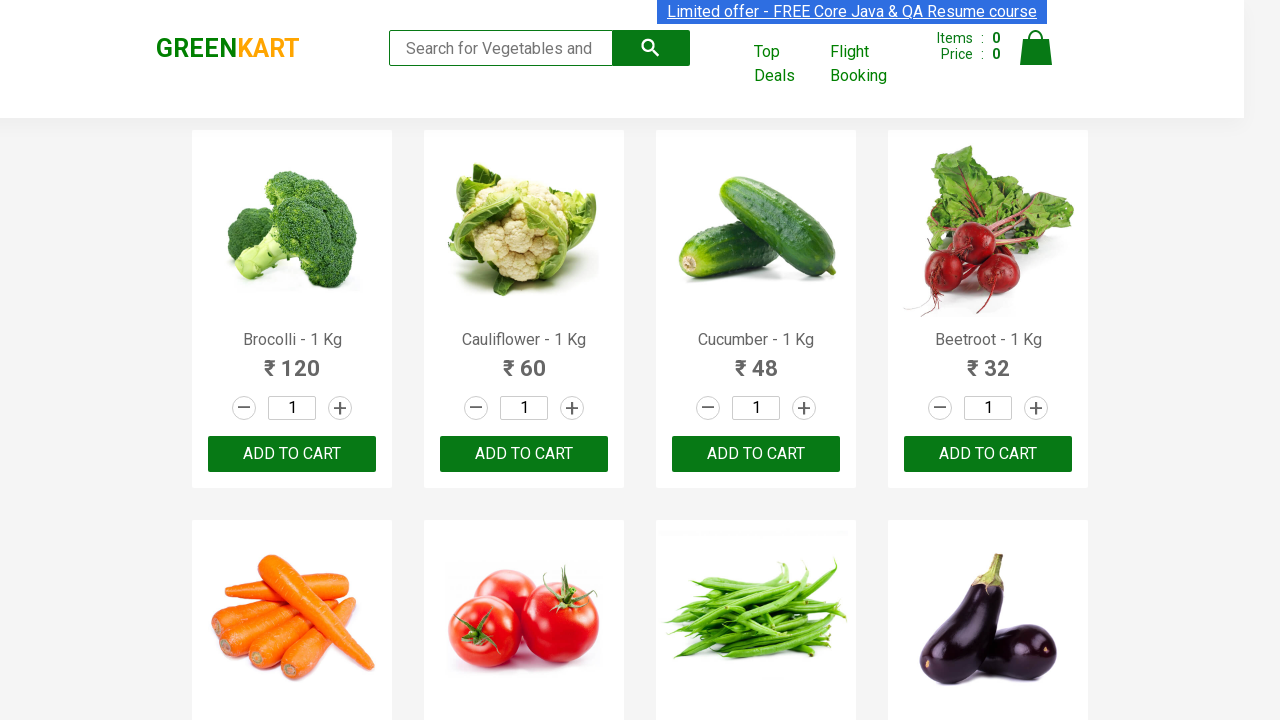